Tests autocomplete dropdown functionality by typing partial text and selecting a specific option from the suggestions

Starting URL: https://rahulshettyacademy.com/AutomationPractice/

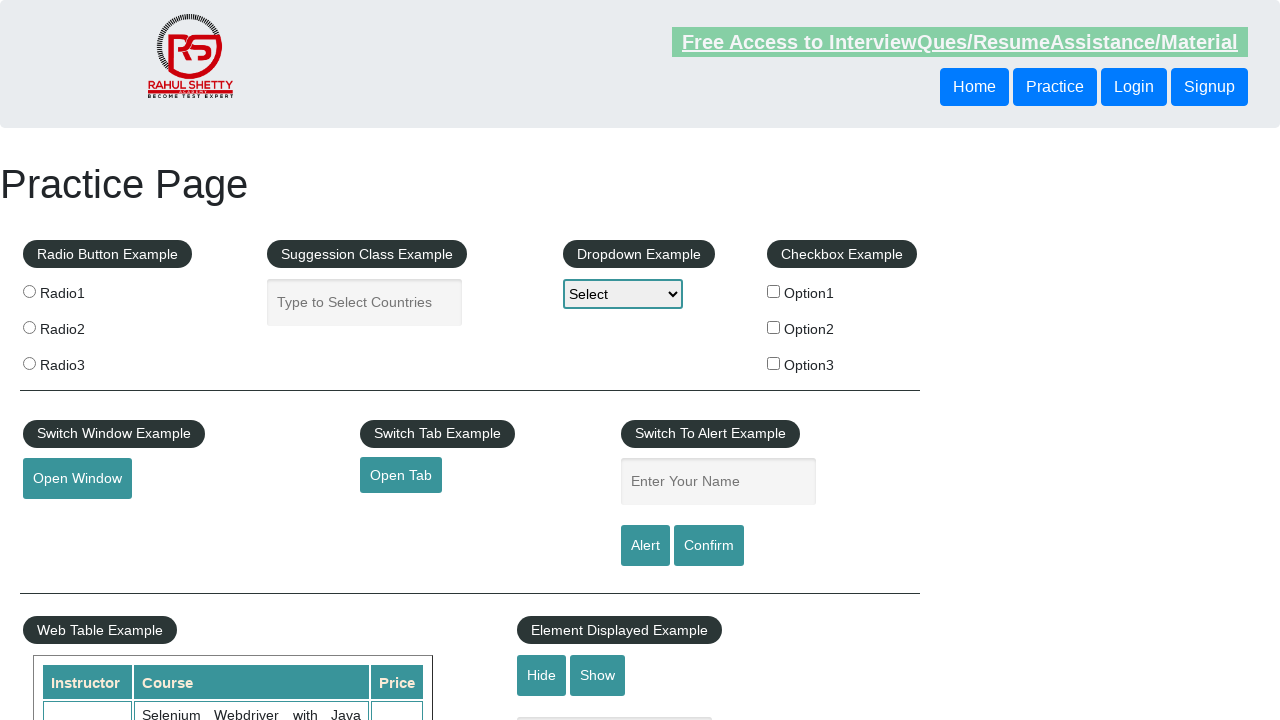

Filled autocomplete field with 'ro' on #autocomplete
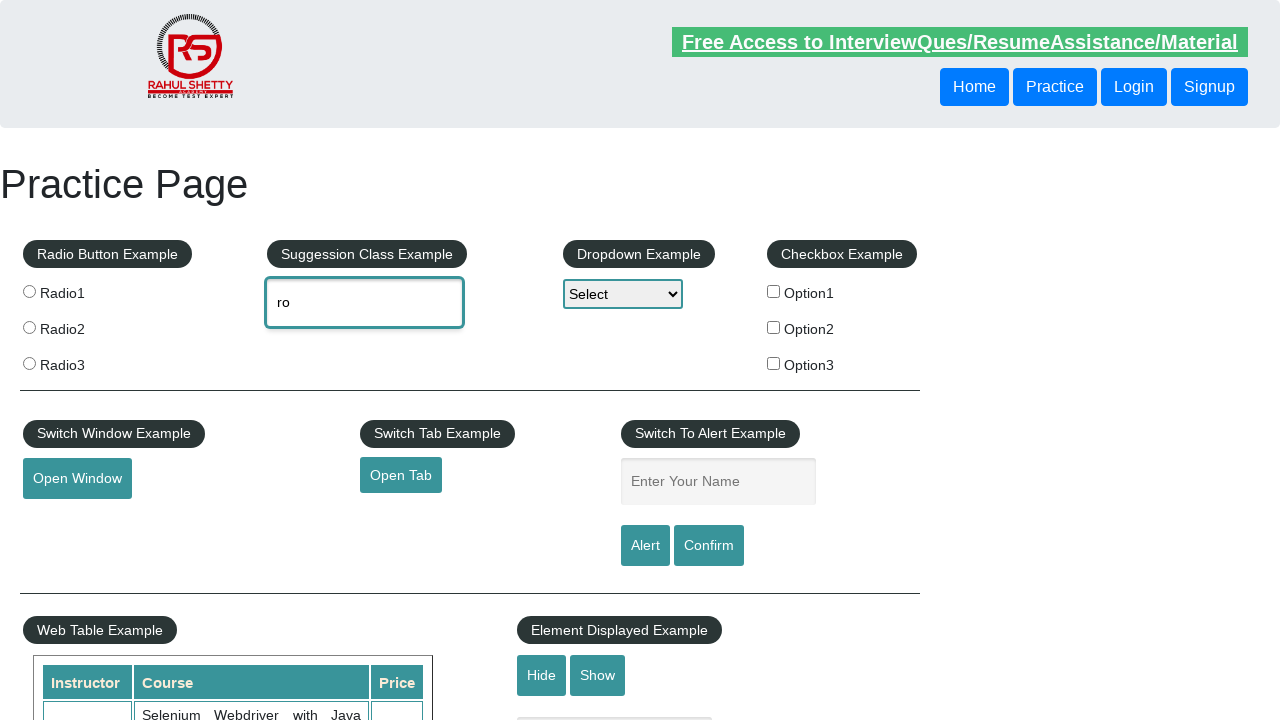

Autocomplete dropdown suggestions appeared
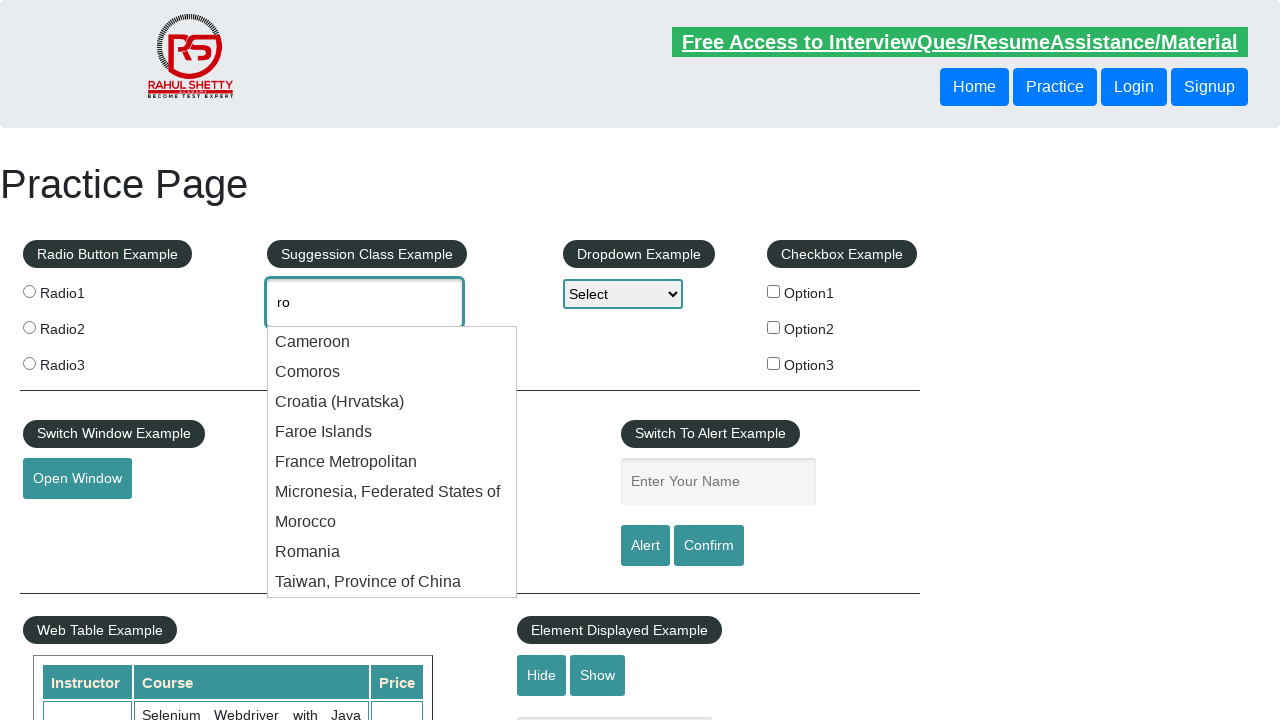

Selected 'Romania' from autocomplete dropdown at (392, 552) on .ui-menu-item-wrapper >> nth=7
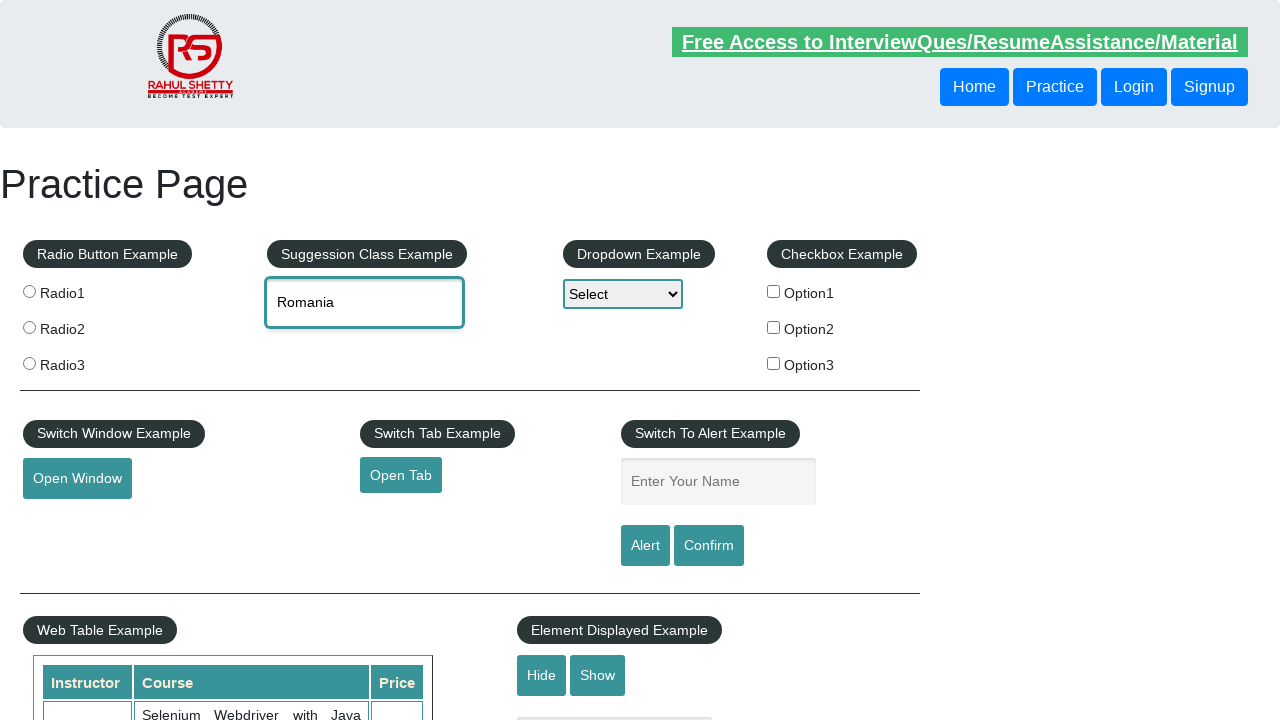

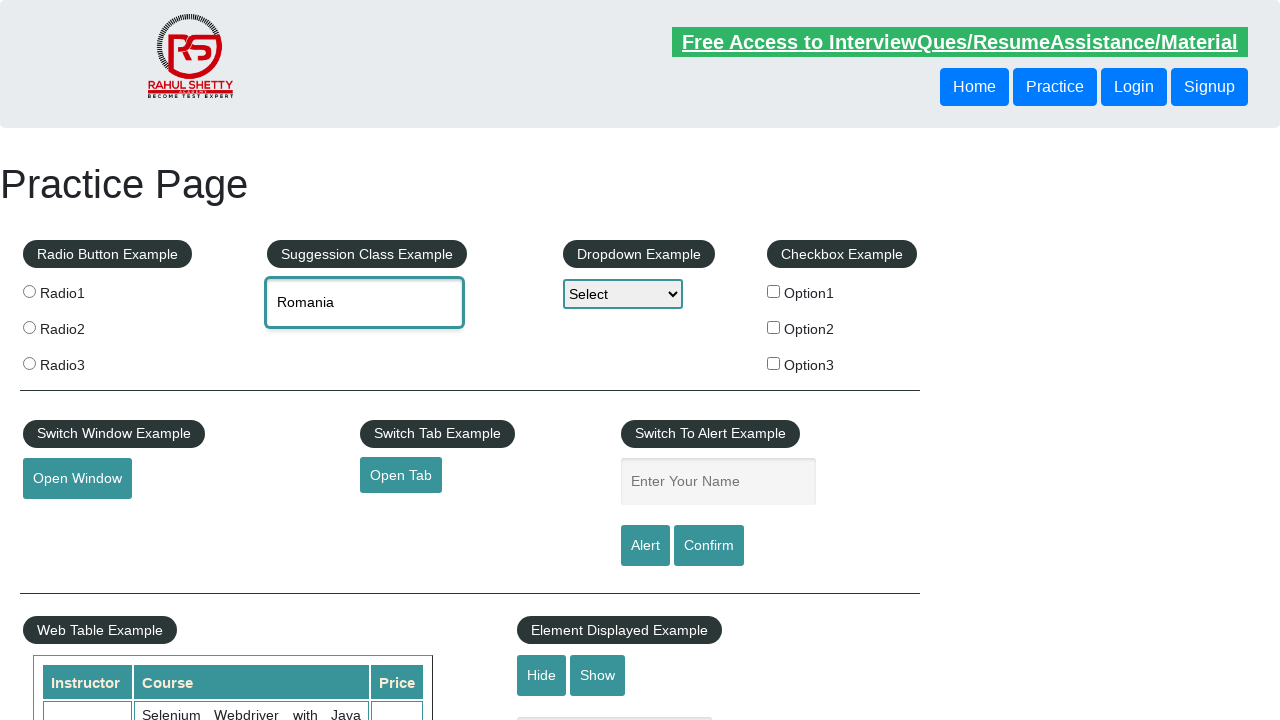